Tests browser window resizing functionality by navigating to a page and changing the window dimensions

Starting URL: https://www.dassault-aviation.com/en/defense/

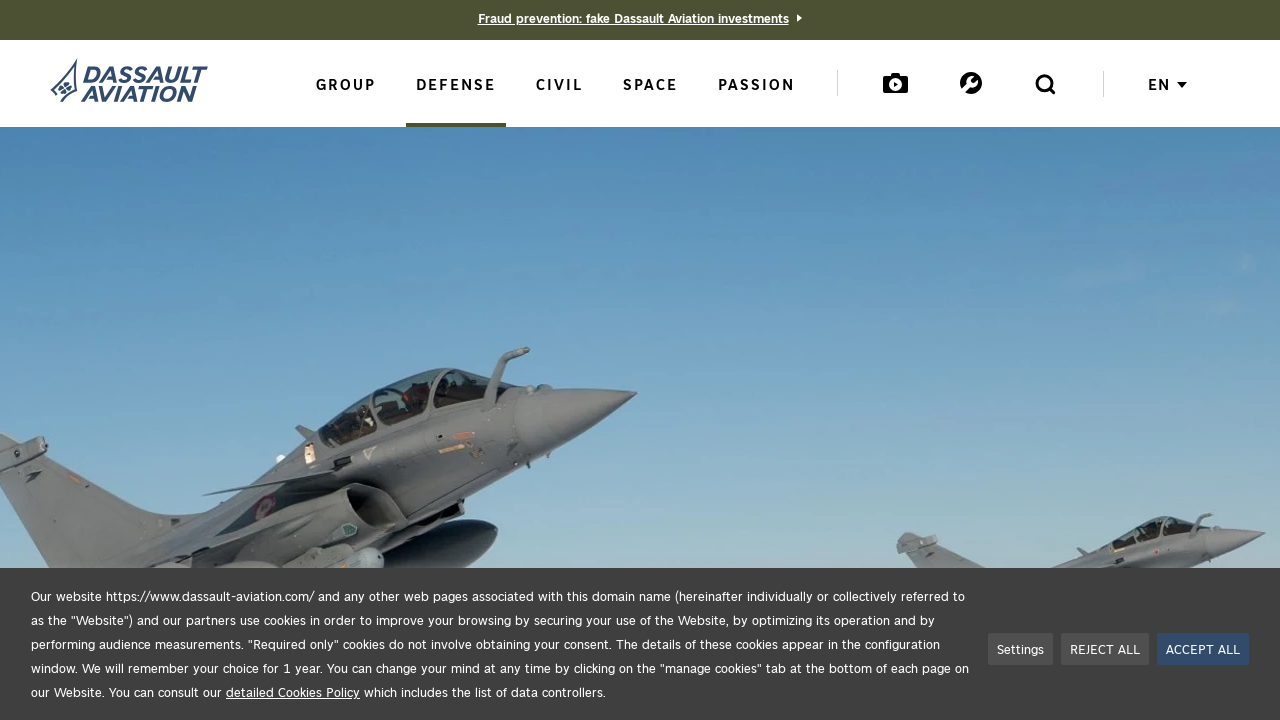

Navigated to Dassault Aviation defense page
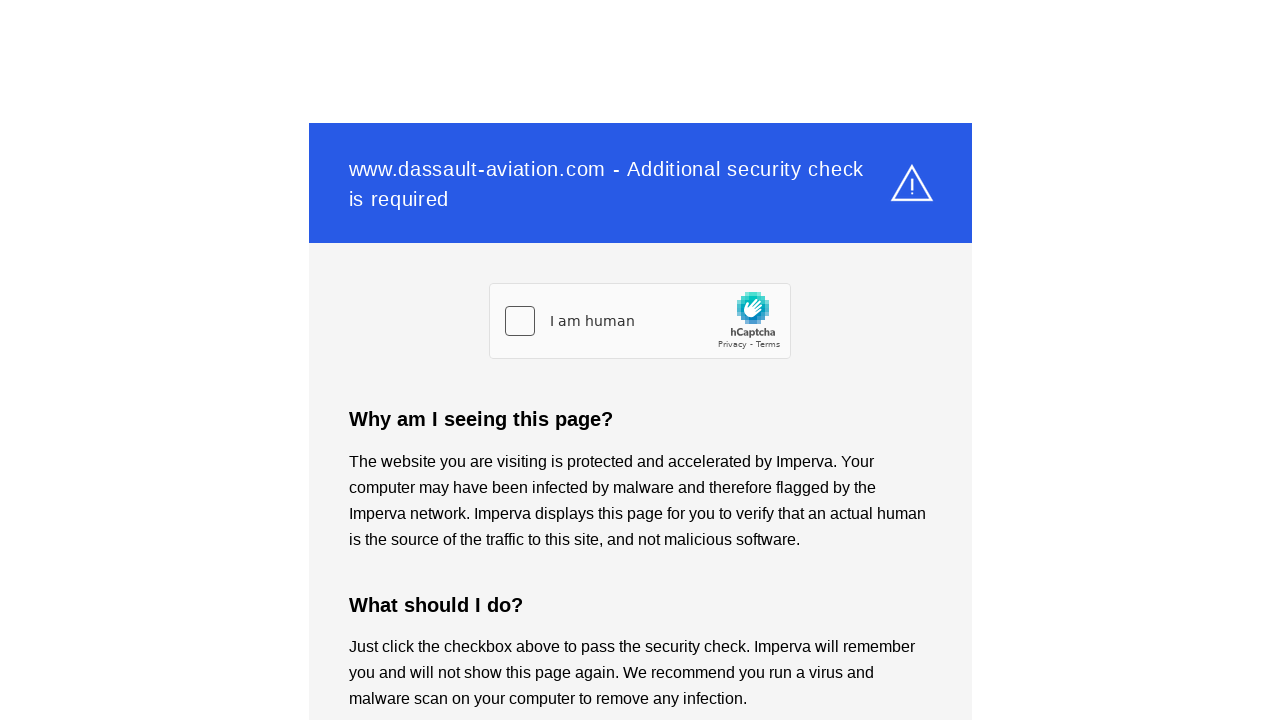

Resized browser window to 700x400 pixels
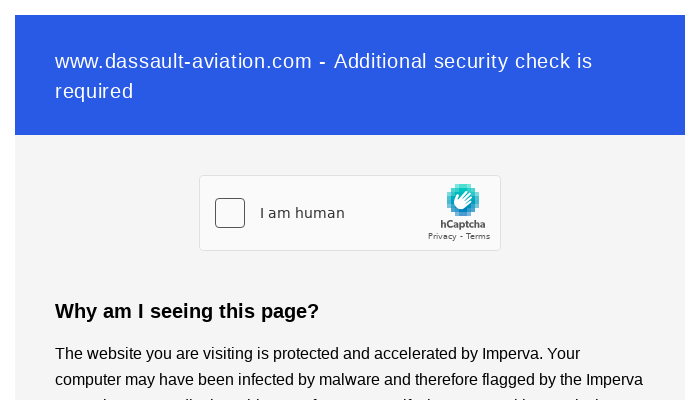

Waited 3 seconds to observe the resized window
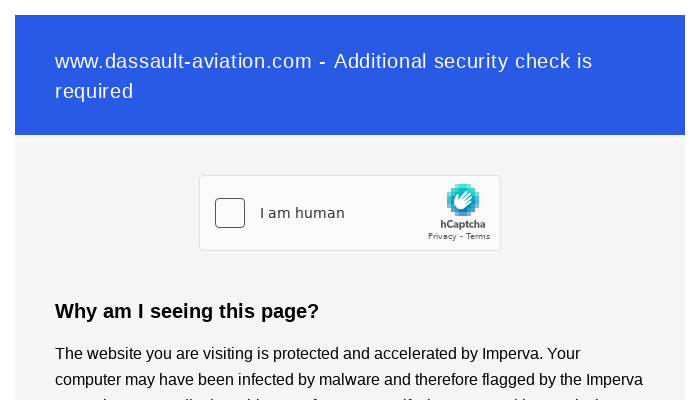

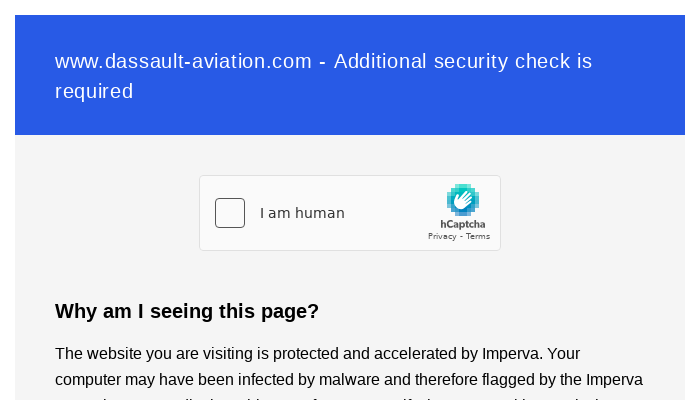